Tests selecting an option from a country dropdown menu by choosing "France" from the select element

Starting URL: https://phppot.com/demo/jquery-dependent-dropdown-list-countries-and-states

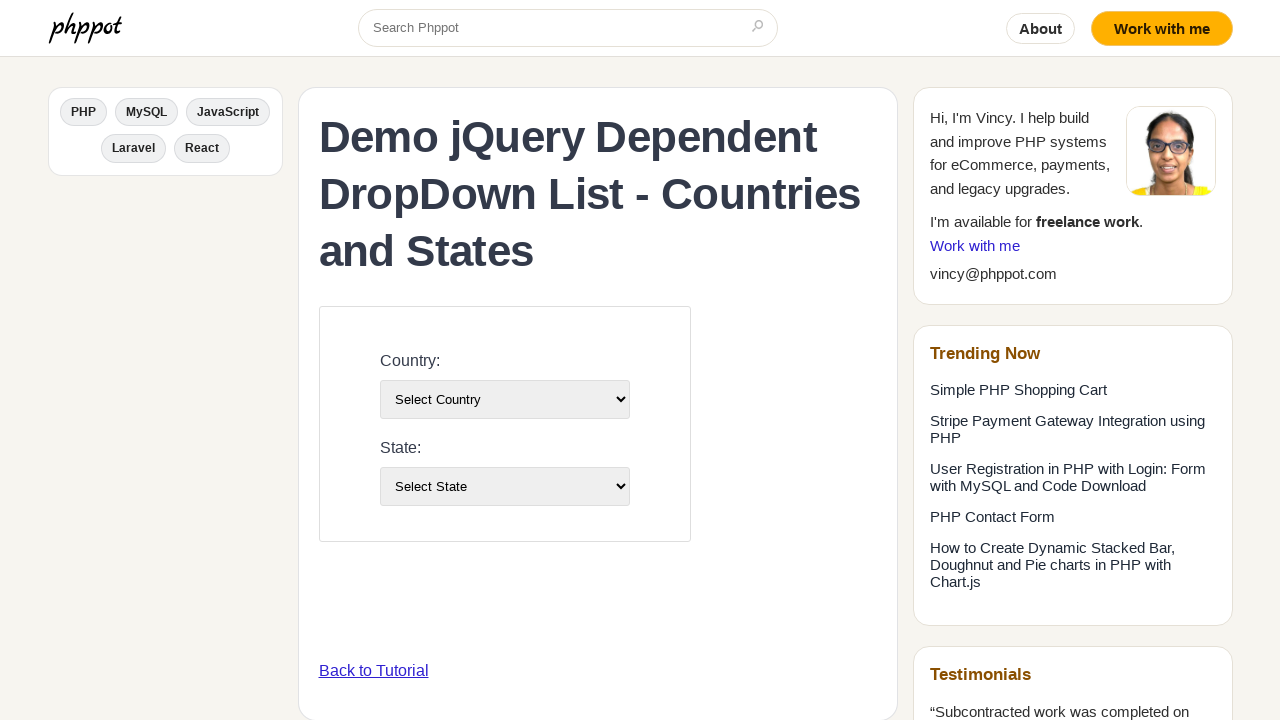

Navigated to jQuery dependent dropdown demo page
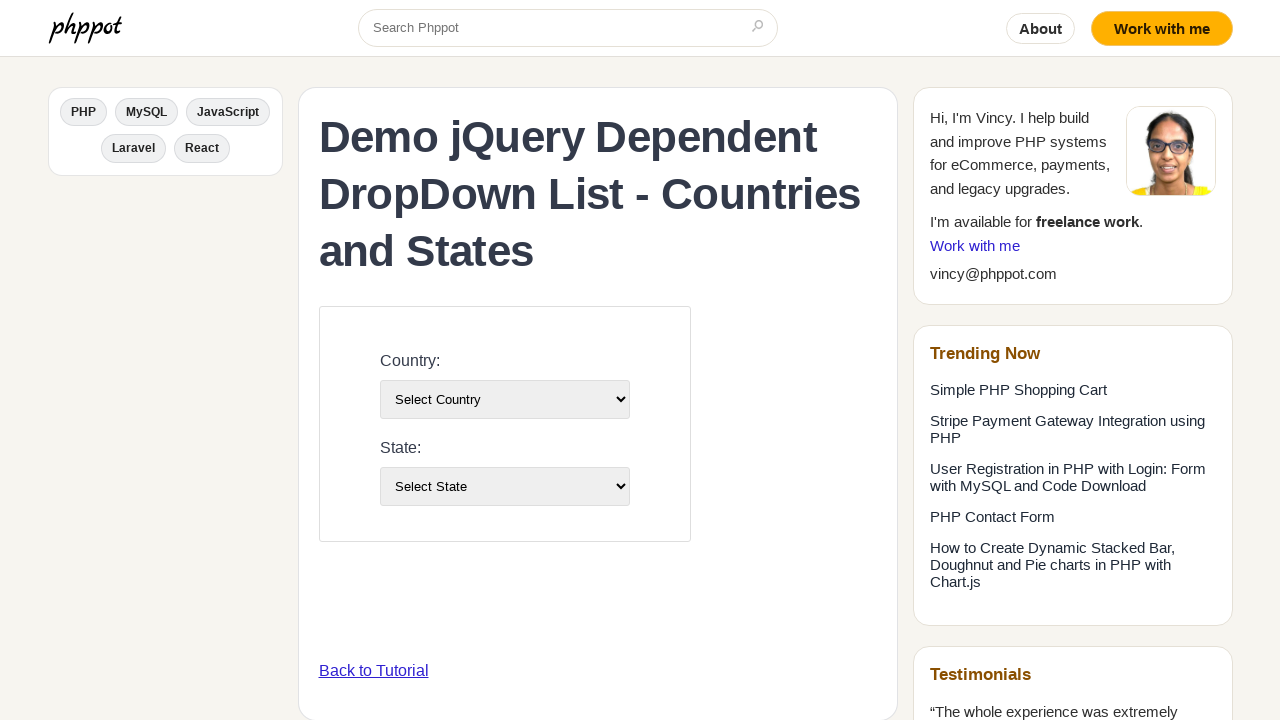

Selected 'France' from the country dropdown menu on select#country-list
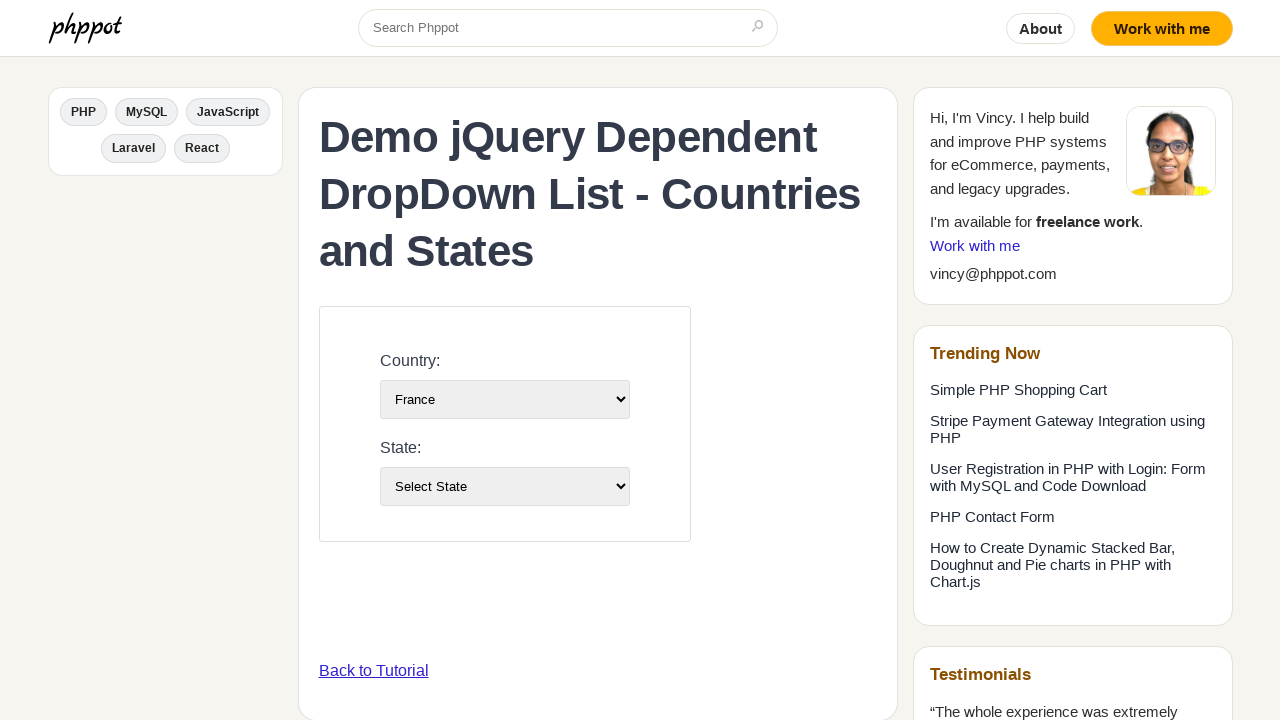

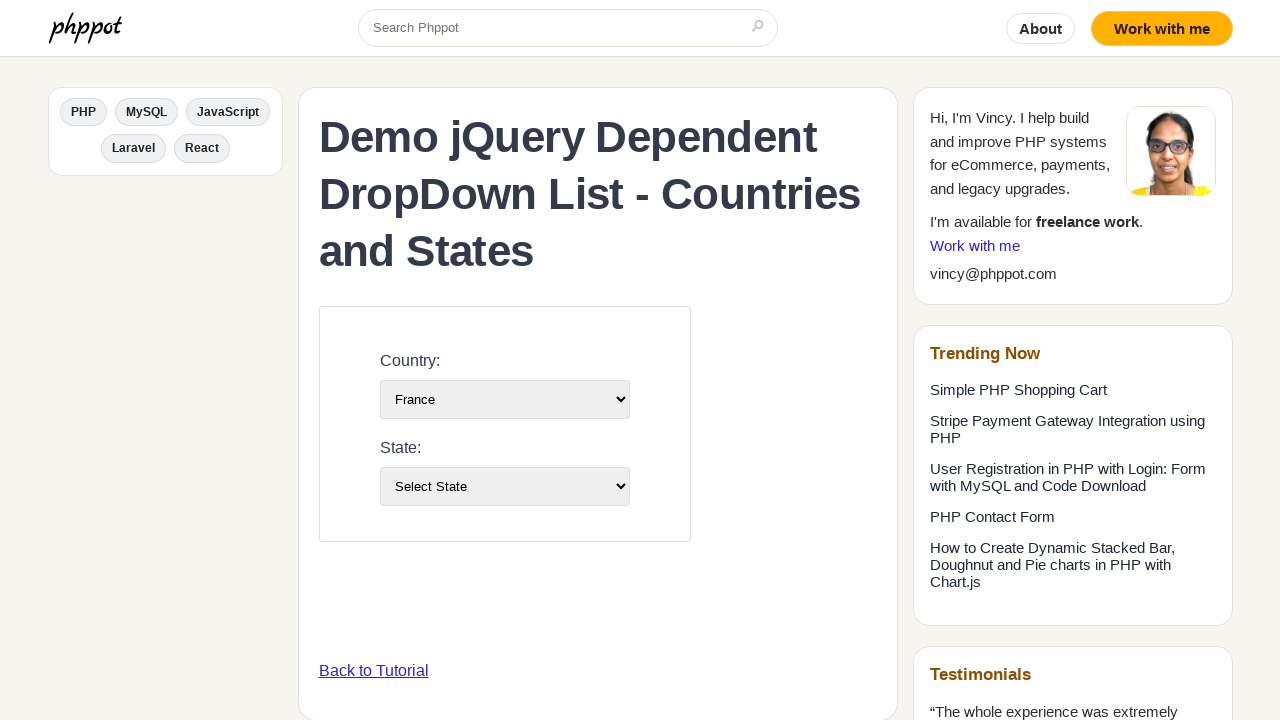